Takes a screenshot of the webpage

Starting URL: https://demoqa.com/

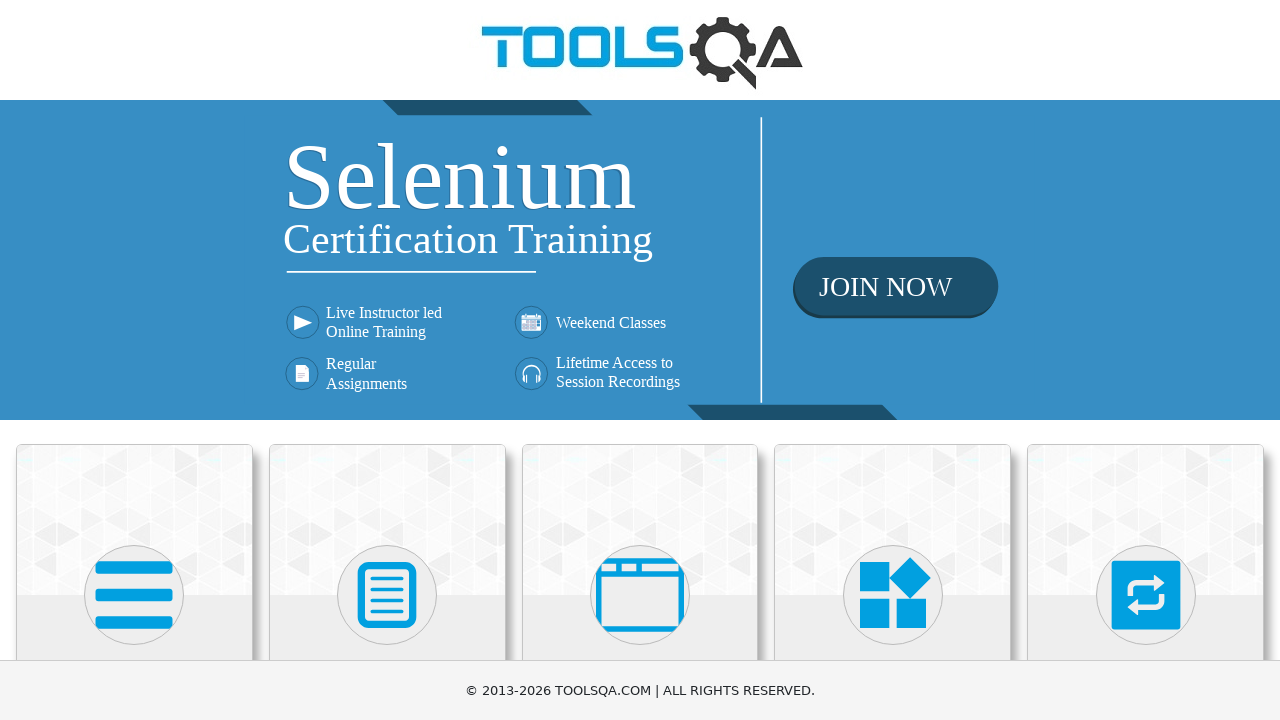

Took screenshot of the demoqa.com homepage
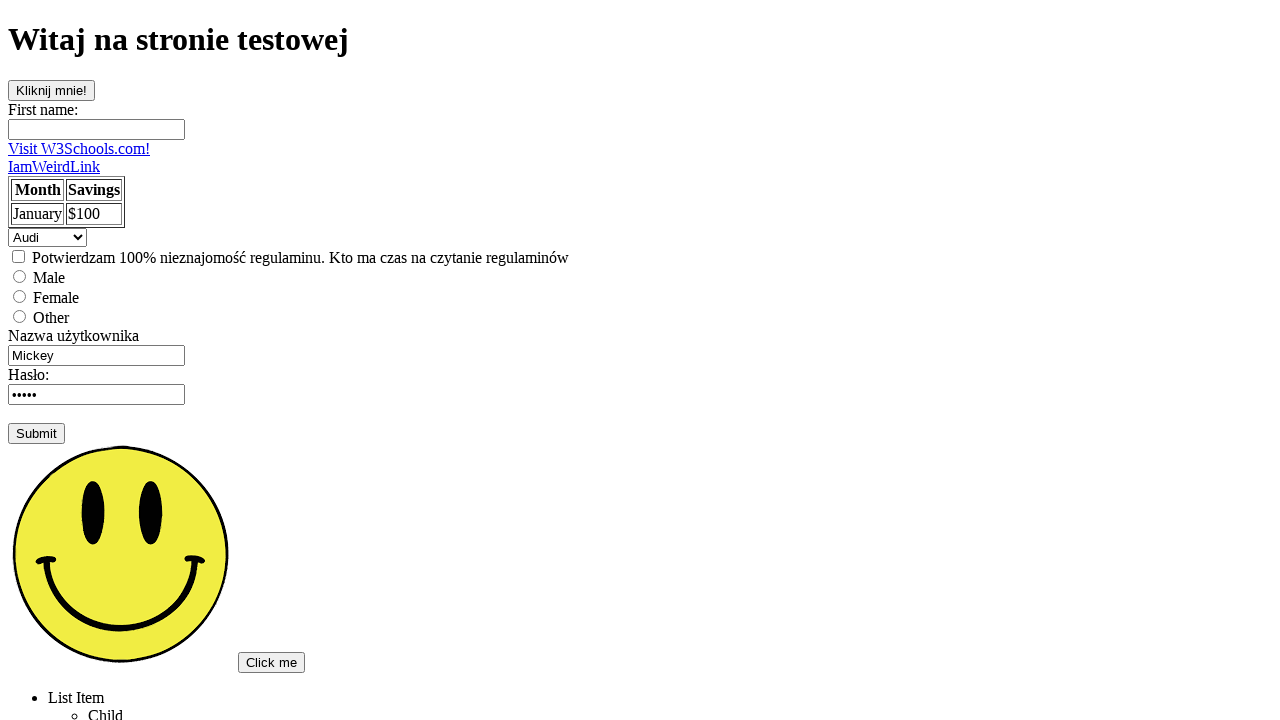

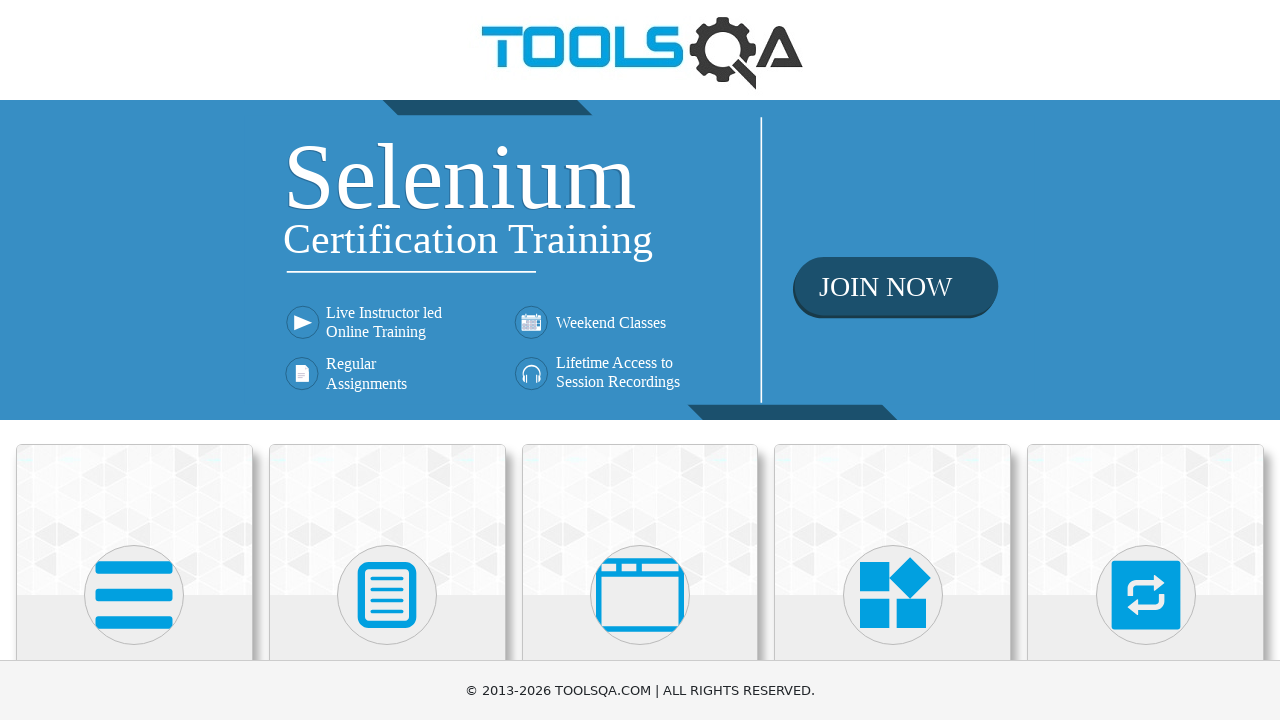